Tests selecting from a dropdown by iterating through all options and clicking the one that matches the desired text, then verifying the selection was made correctly.

Starting URL: http://the-internet.herokuapp.com/dropdown

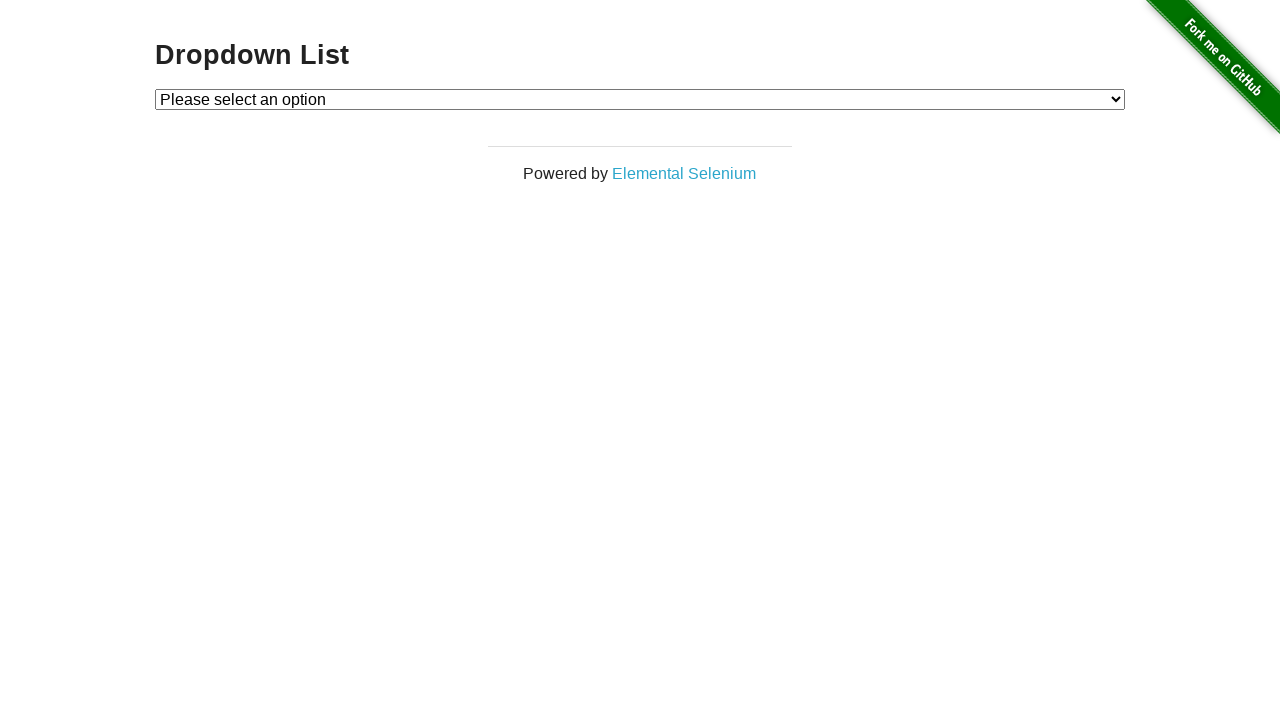

Located the dropdown element
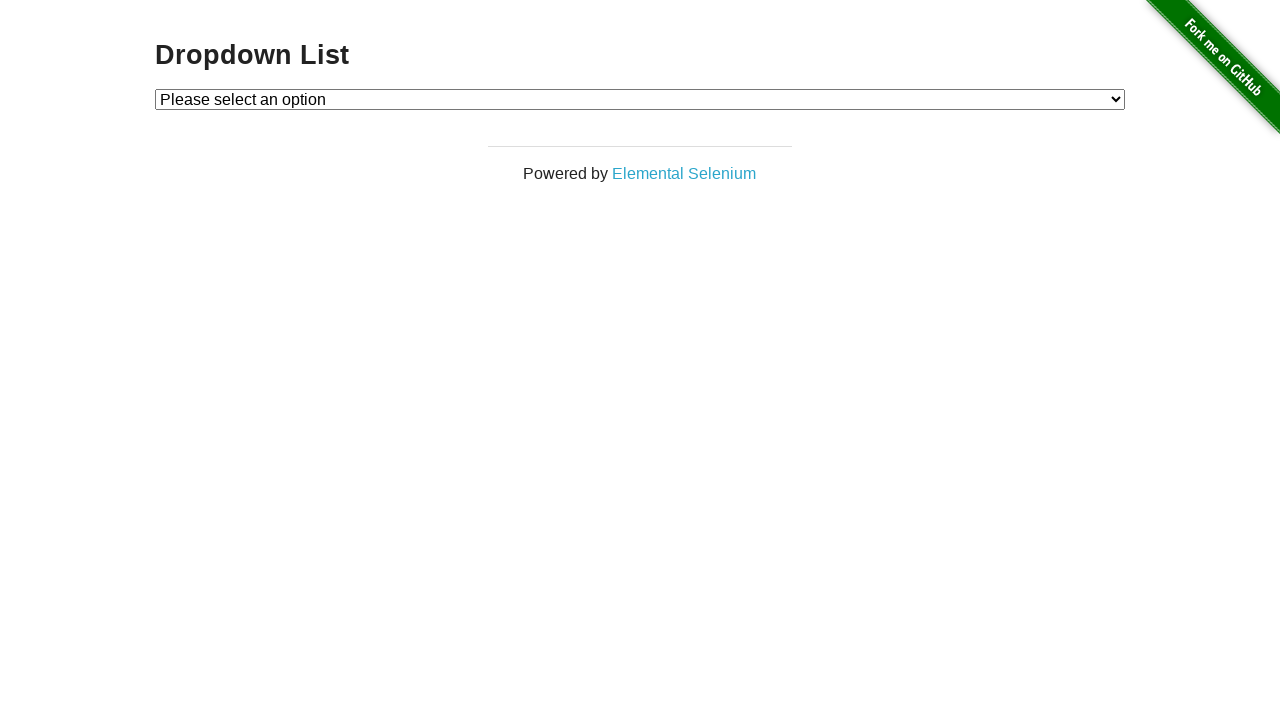

Selected 'Option 1' from the dropdown on #dropdown
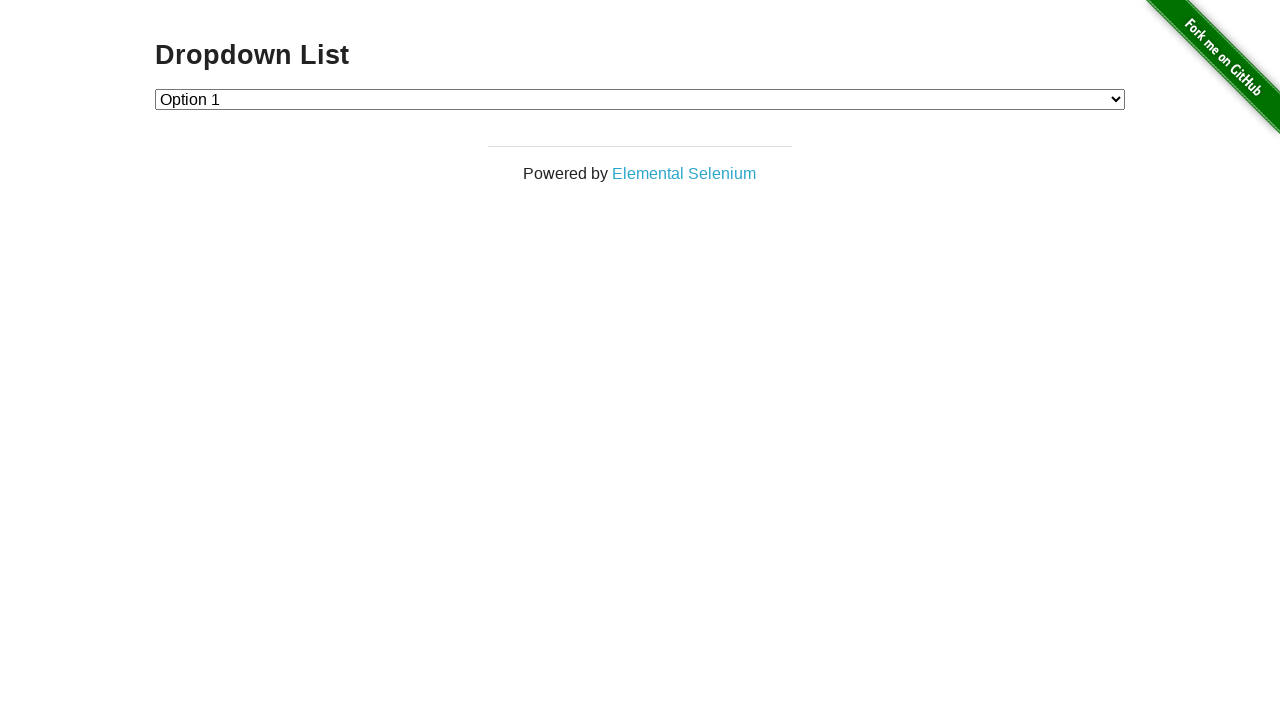

Retrieved the selected dropdown value
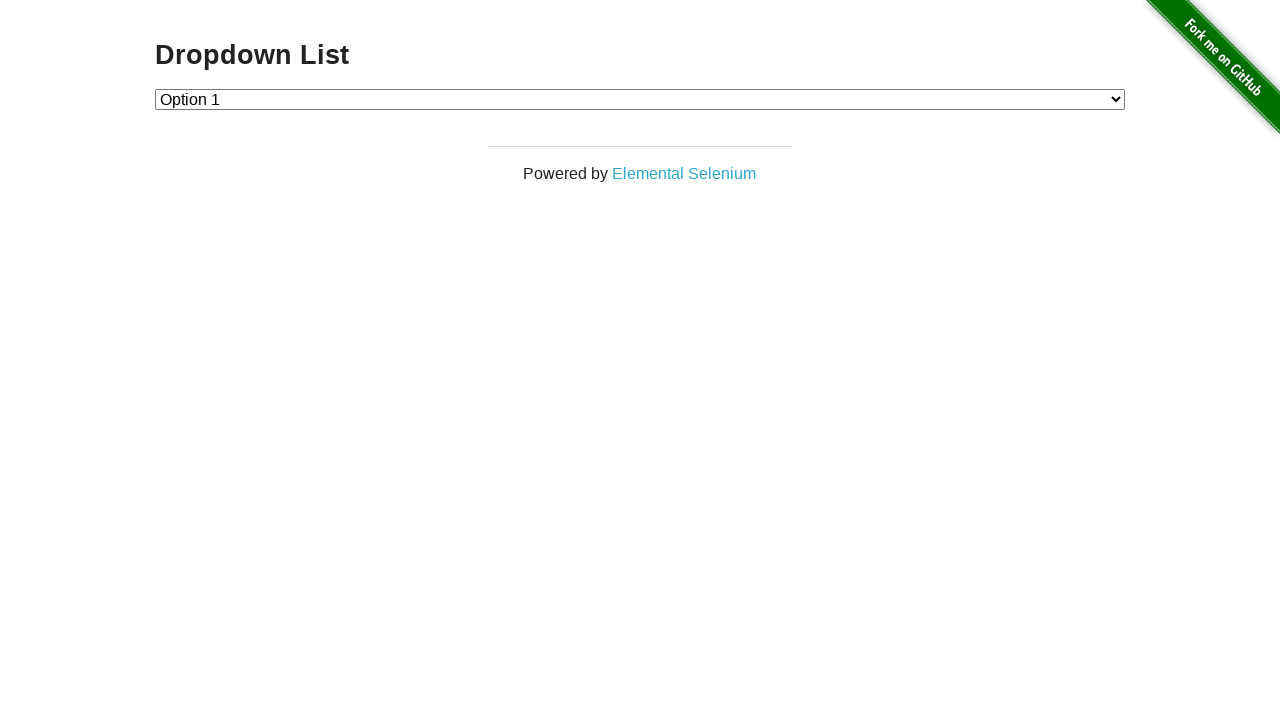

Verified that Option 1 was correctly selected with value '1'
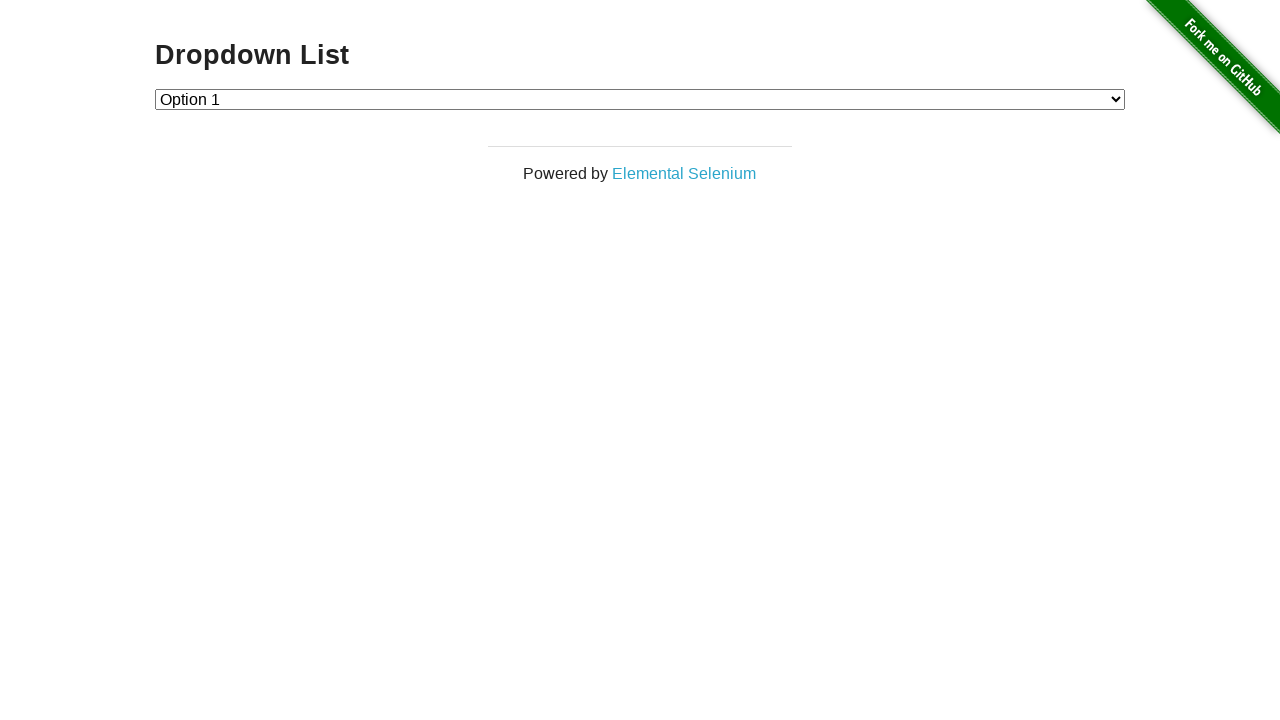

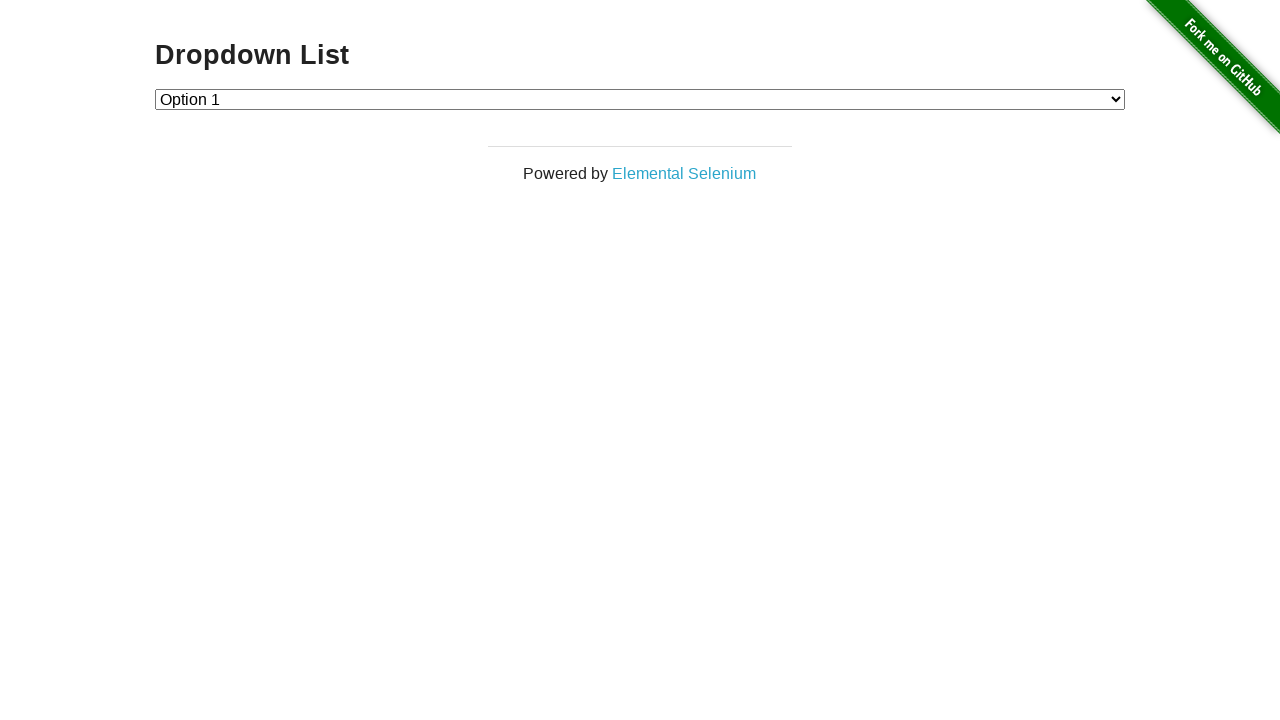